Tests that the username text field is displayed in the signup popup

Starting URL: https://www.demoblaze.com/

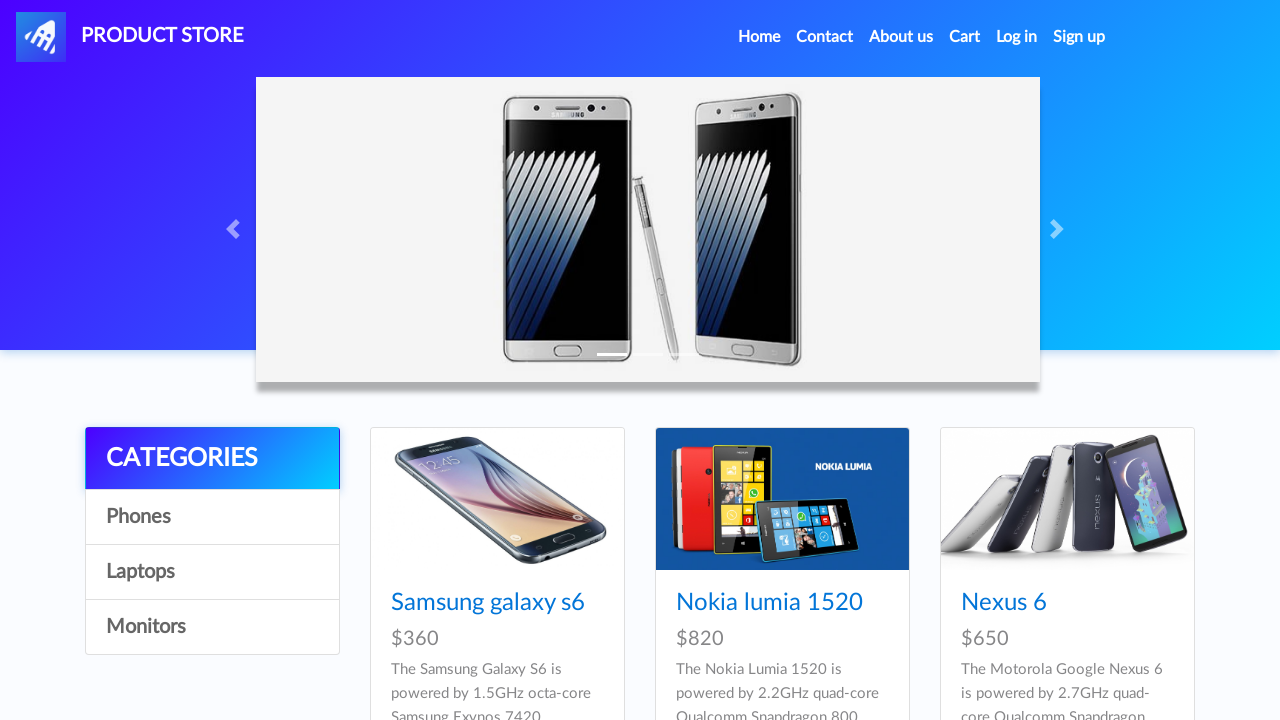

Clicked Sign up link to open popup at (1079, 37) on a#signin2
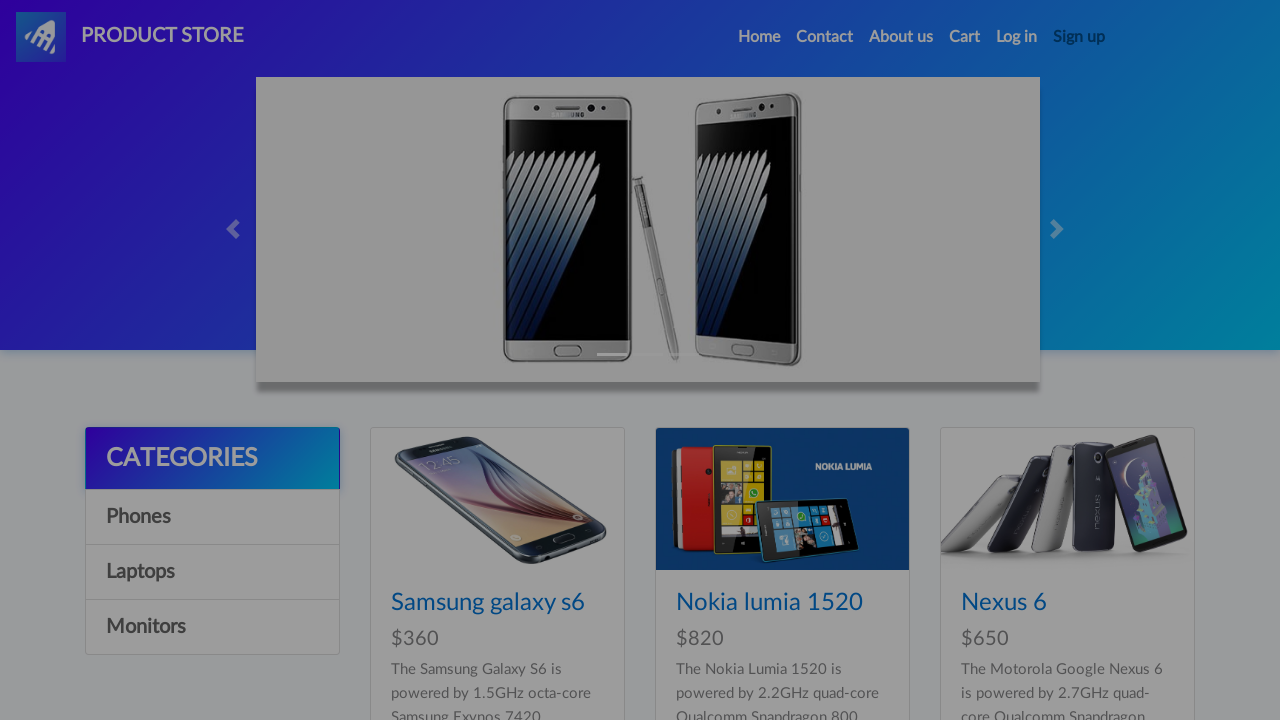

Signup modal is now visible
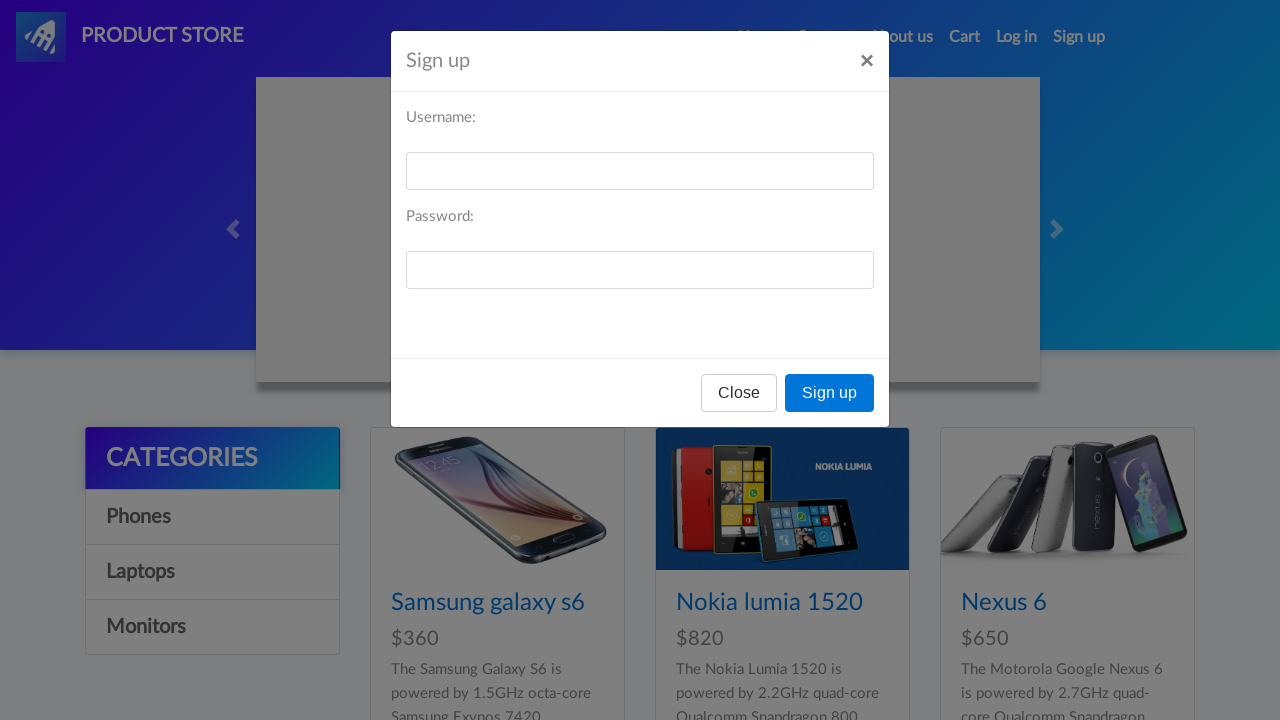

Username text field is displayed in the signup popup
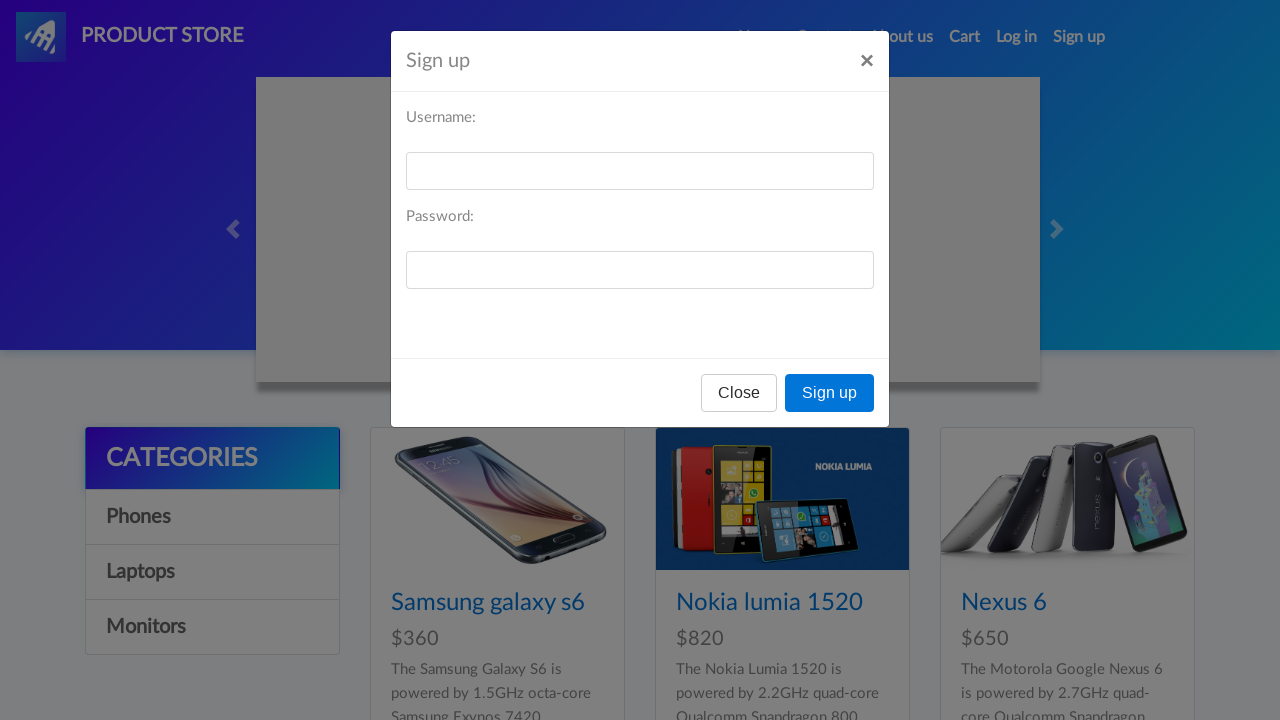

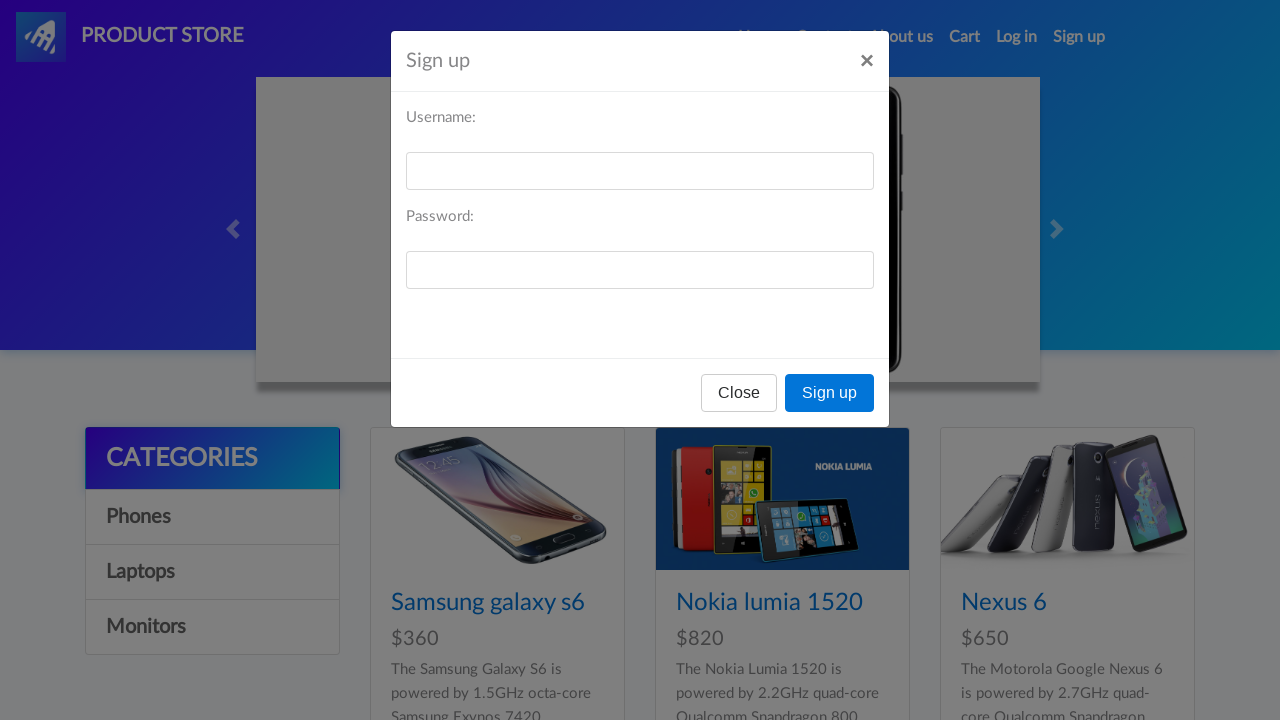